Tests a simple form interaction by clicking a submit button on a form page

Starting URL: http://suninjuly.github.io/simple_form_find_task.html

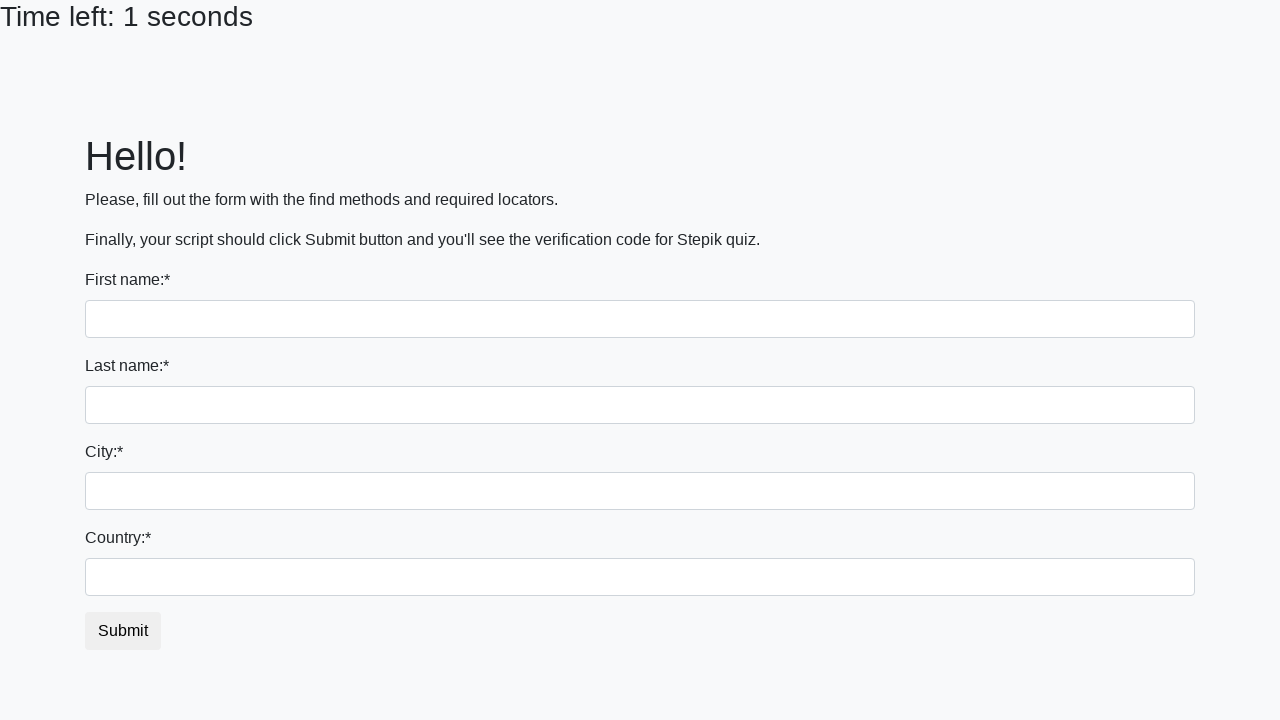

Clicked submit button on simple form at (123, 631) on #submit_button
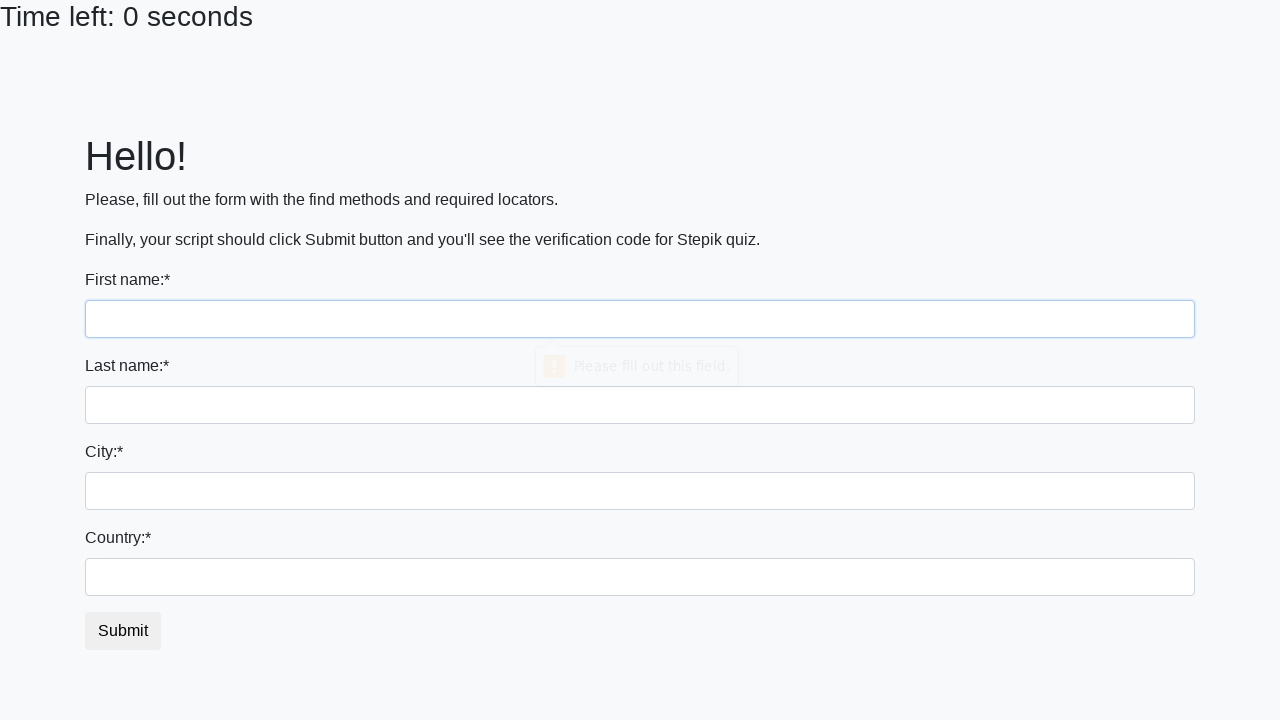

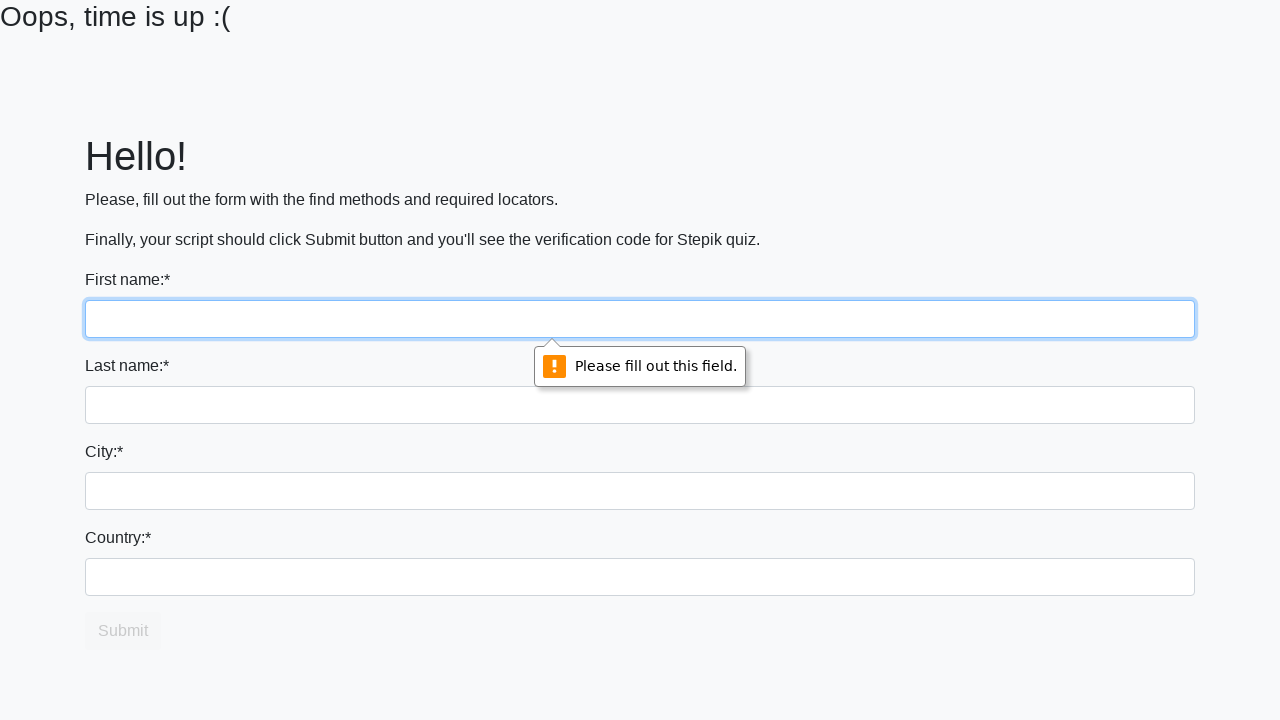